Tests handling of nested iframes by navigating to an iframe demo page, clicking to show nested iframes, switching to outer then inner iframe, and filling a text input inside the inner iframe.

Starting URL: http://demo.automationtesting.in/Frames.html

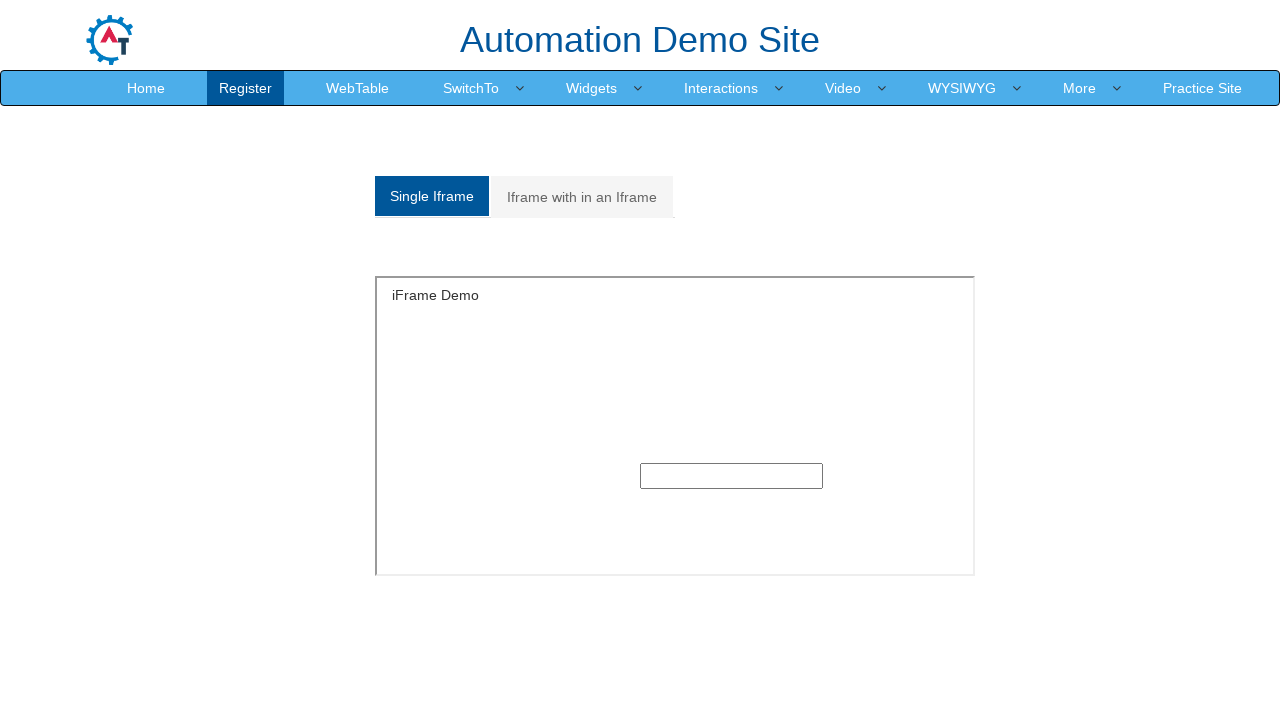

Clicked on 'Iframe with in an Iframe' tab to show nested iframes at (582, 197) on a:has-text('Iframe with in an Iframe')
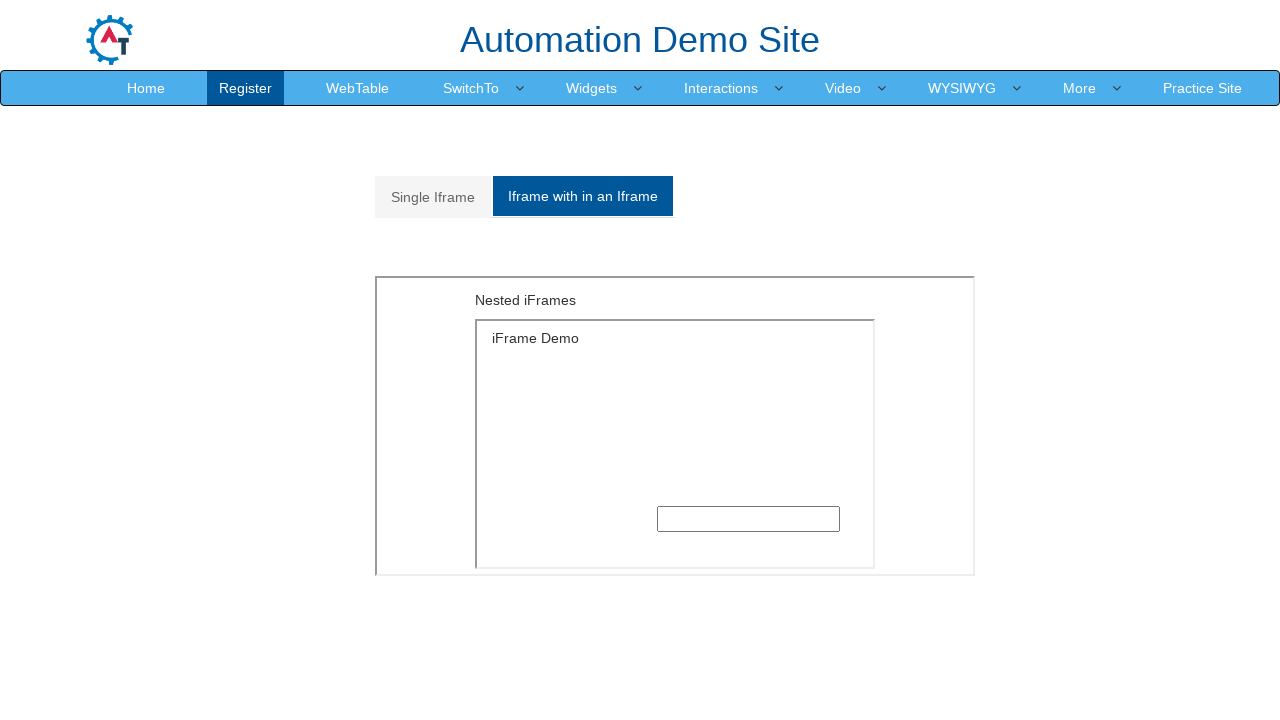

Located and switched to outer iframe with id 'Multiple iframe'
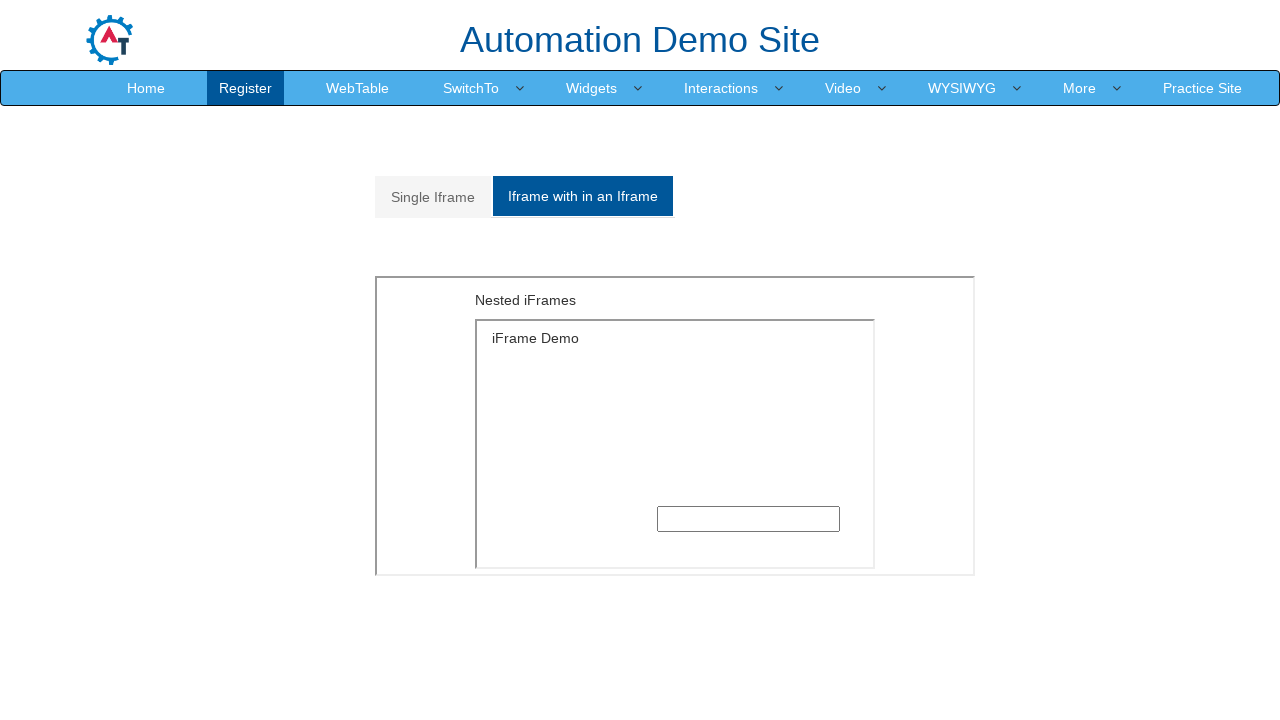

Located and switched to inner iframe within the outer iframe
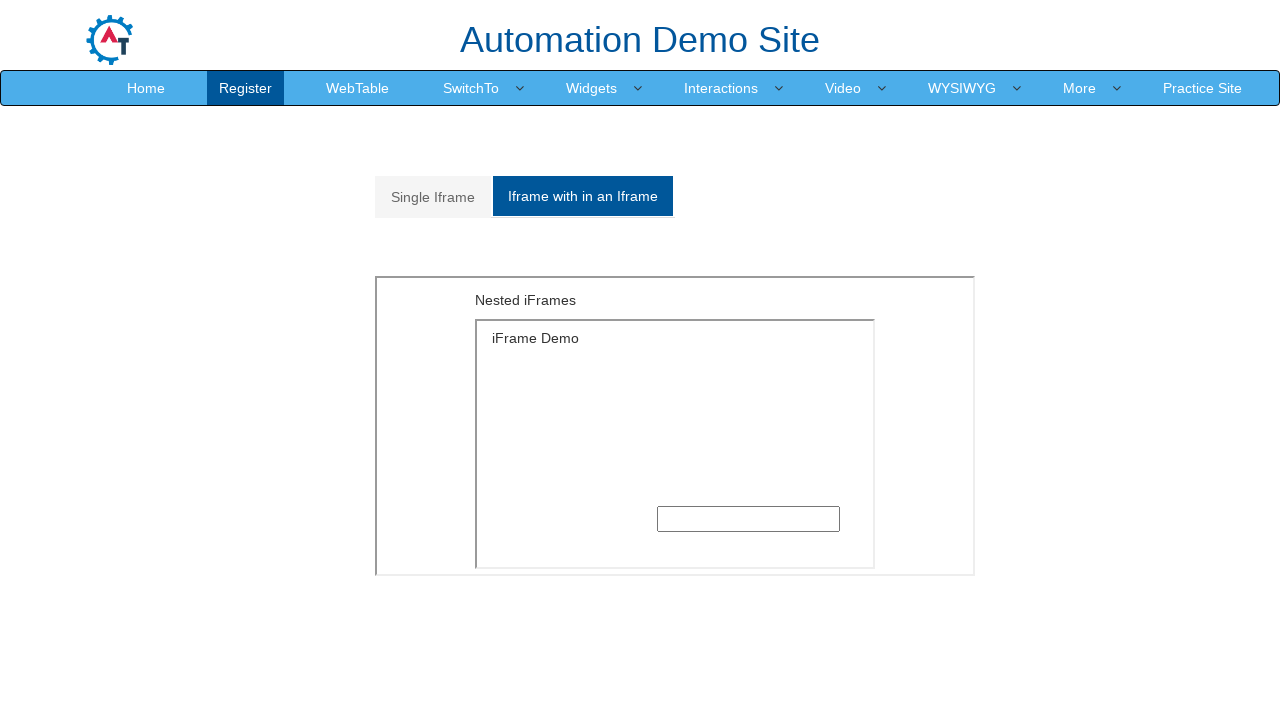

Filled text input inside inner iframe with 'Sumit Agnihotri' on #Multiple iframe >> nth=0 >> internal:control=enter-frame >> iframe >> nth=0 >> 
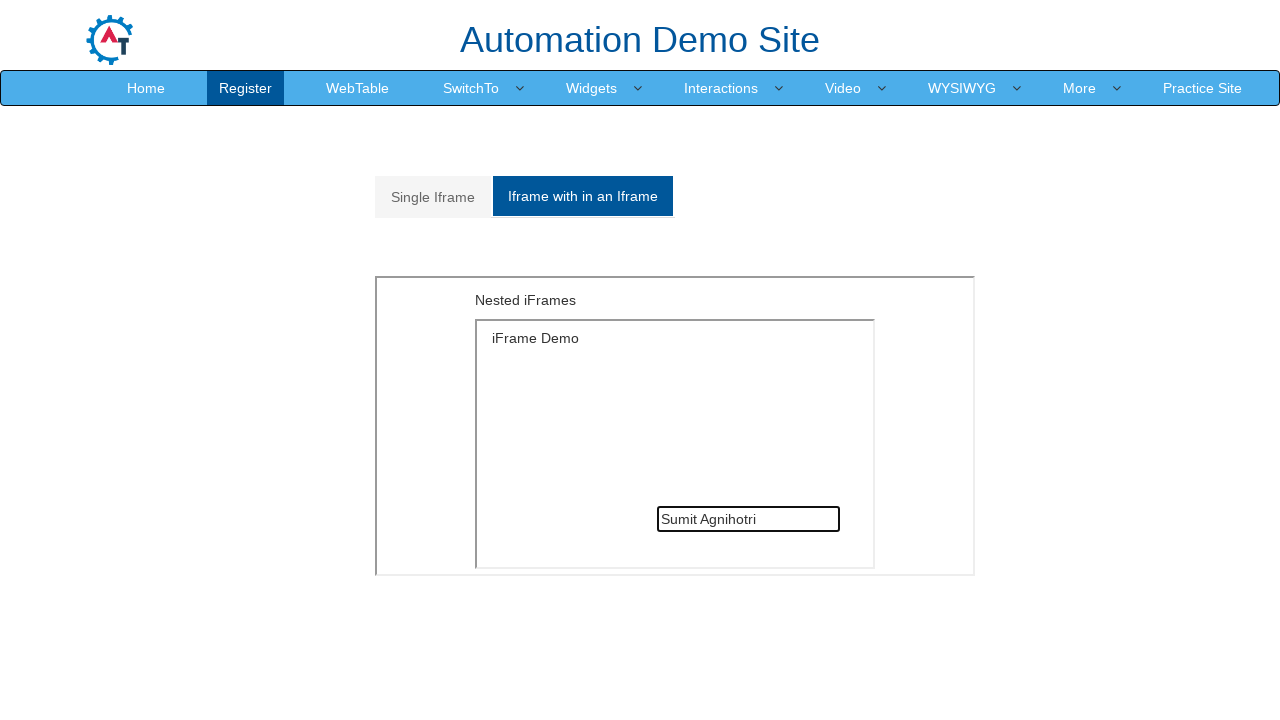

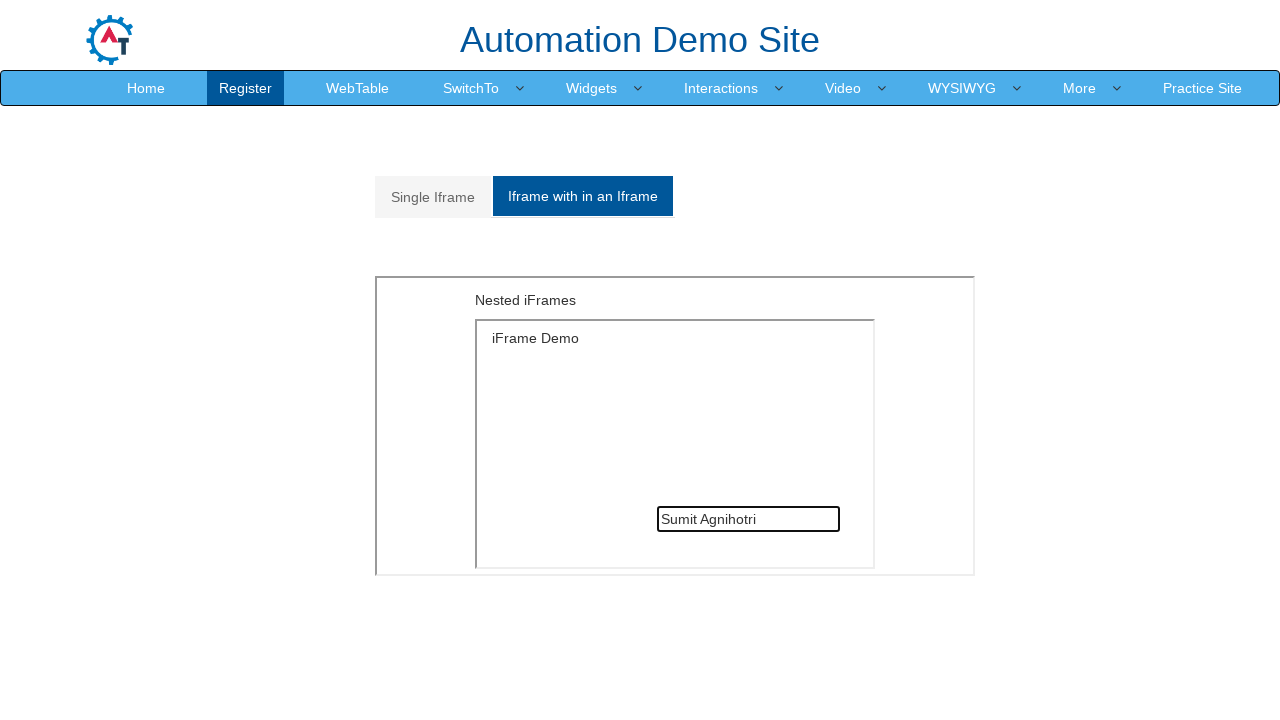